Tests browser navigation commands by navigating to different pages, going back and forward, and refreshing the page

Starting URL: https://www.selenium.dev/

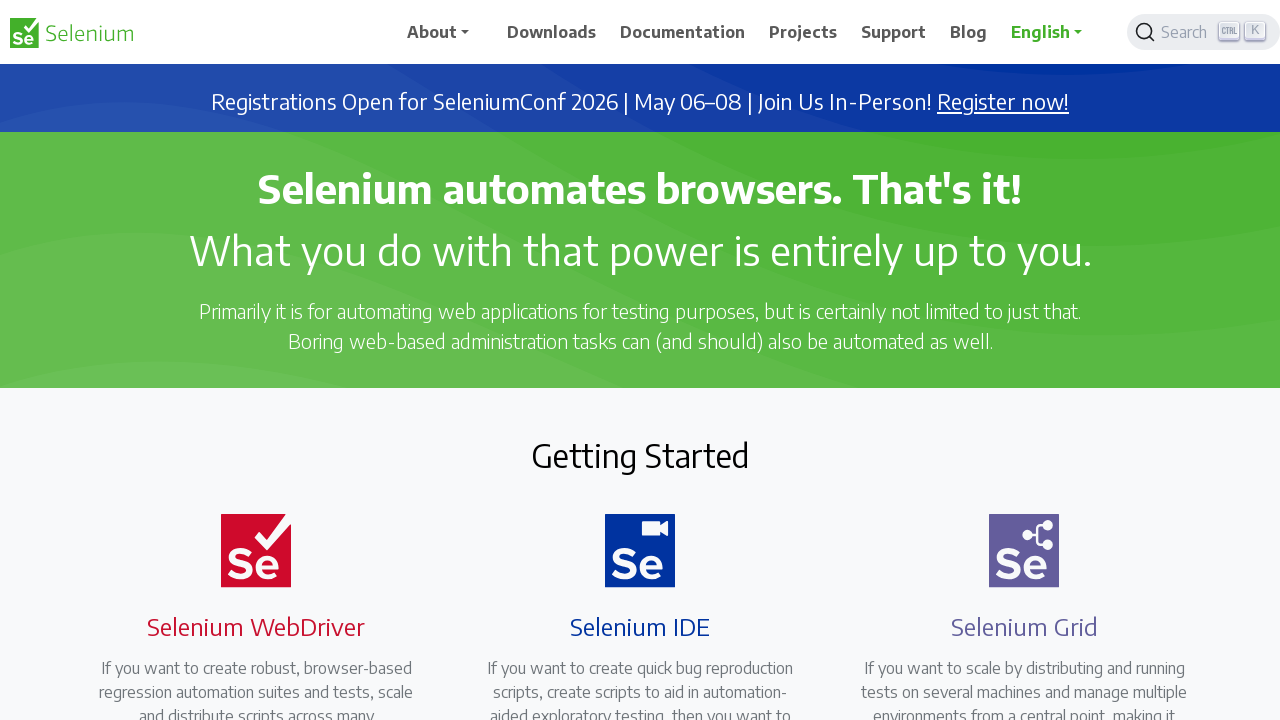

Navigated to Selenium downloads page
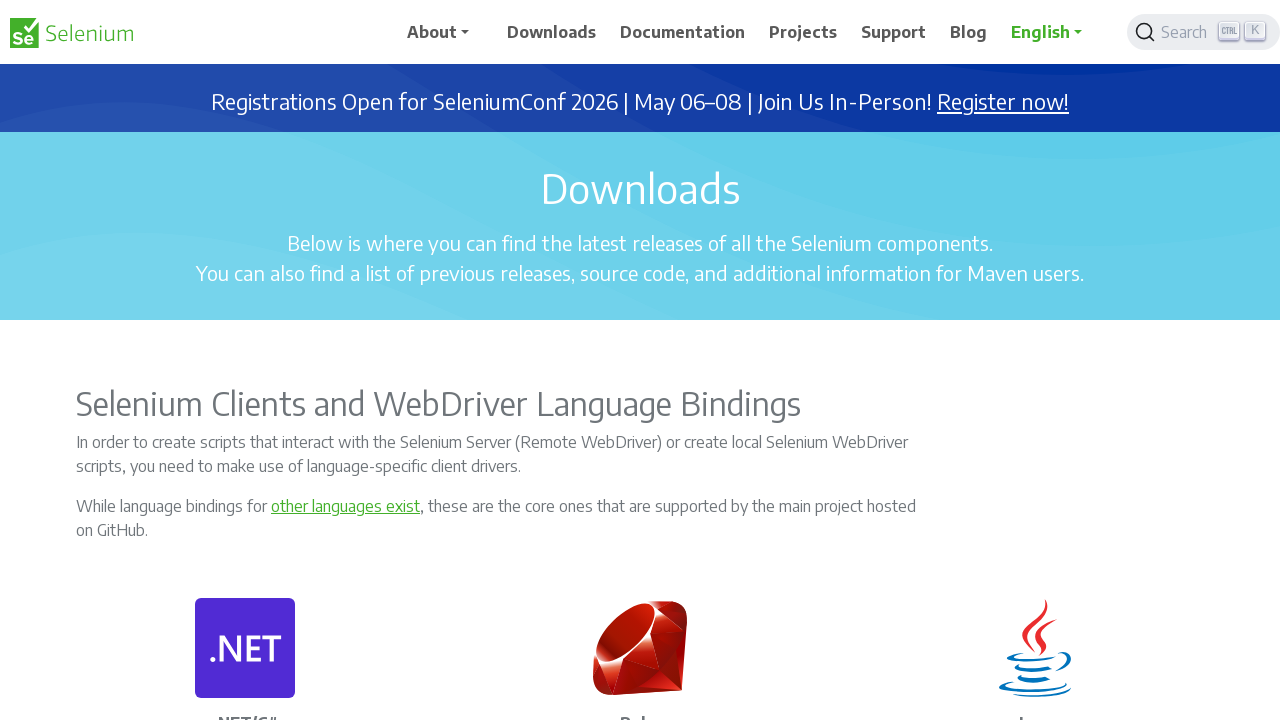

Navigated back to main Selenium page
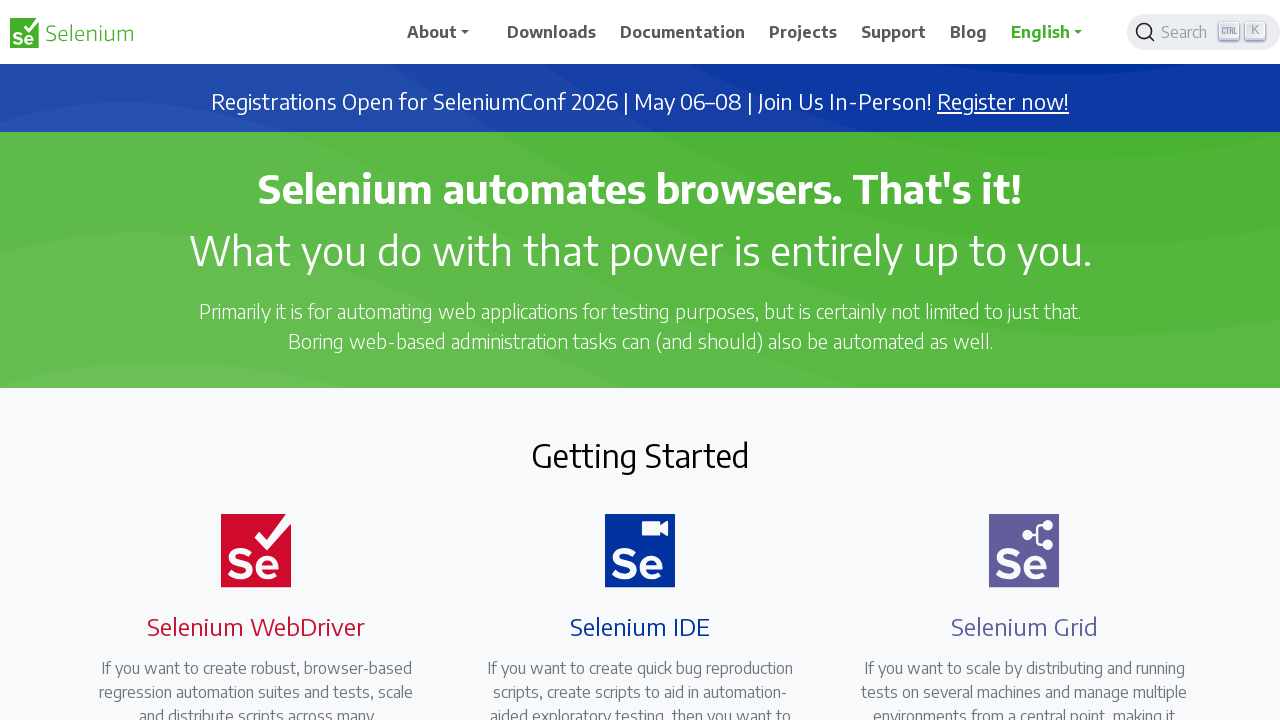

Navigated forward to downloads page
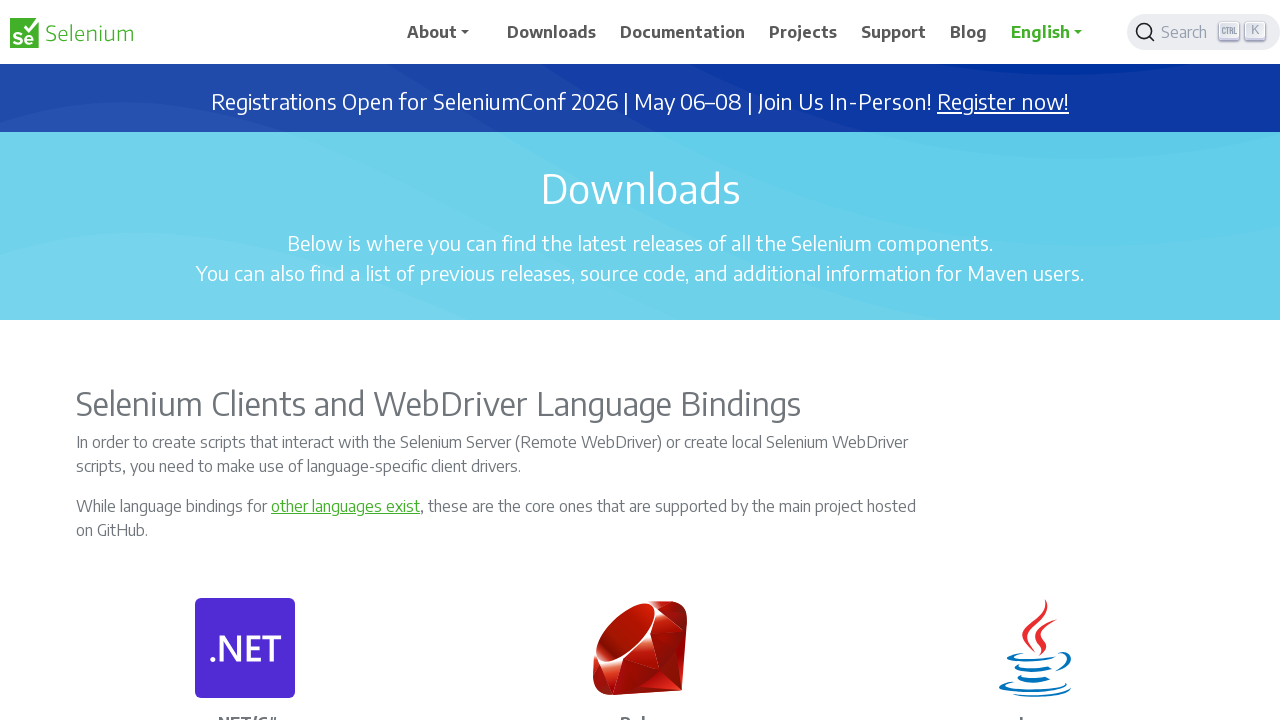

Refreshed the current page
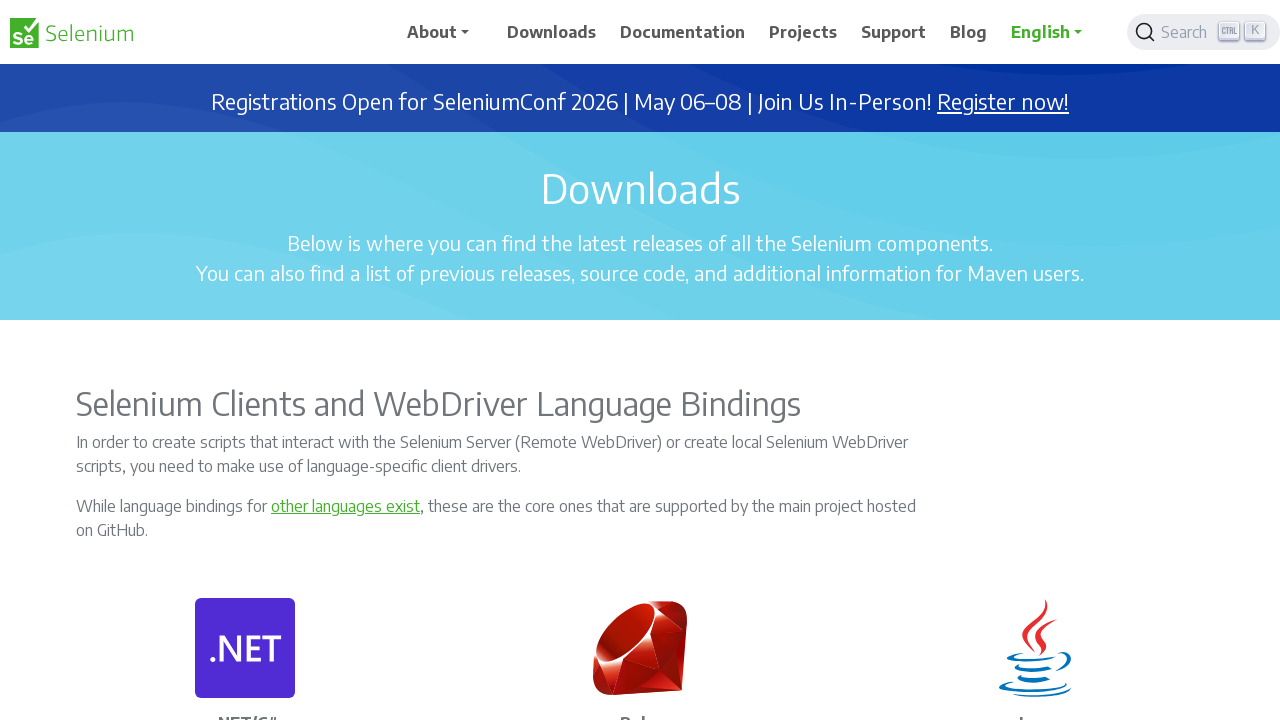

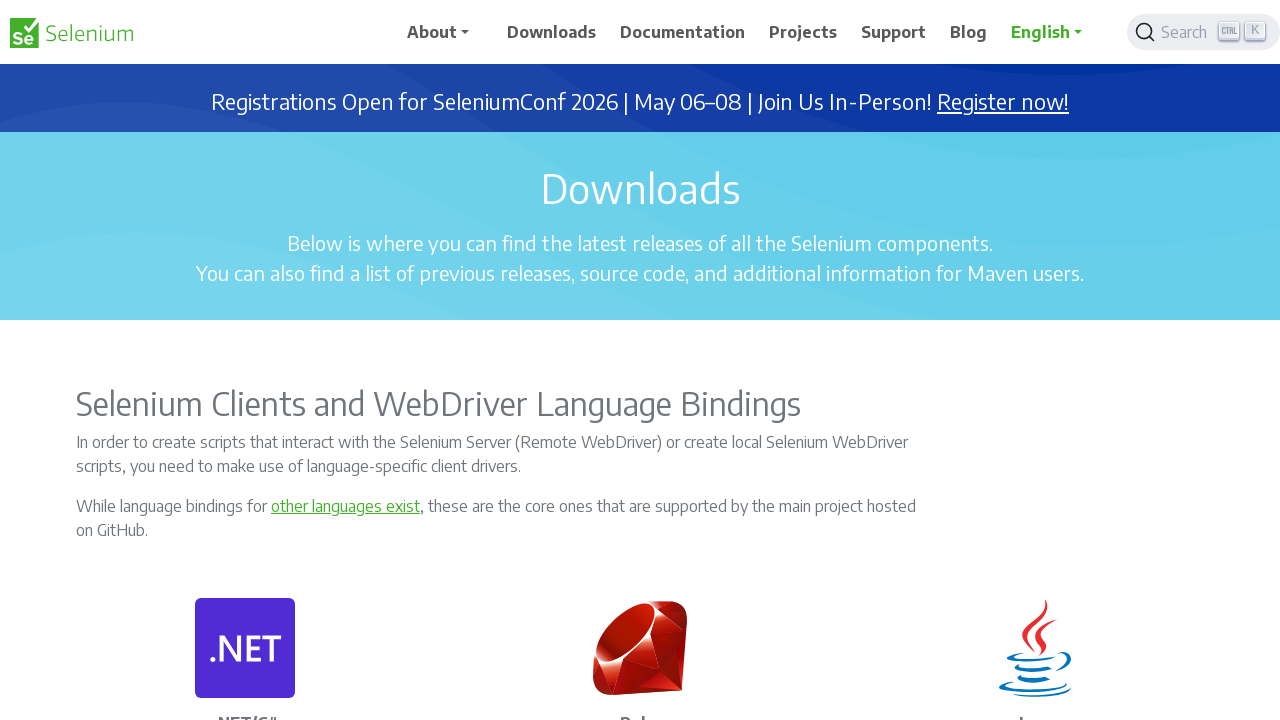